Tests sweet alert functionality by triggering an alert and then dismissing it

Starting URL: https://www.leafground.com/alert.xhtml

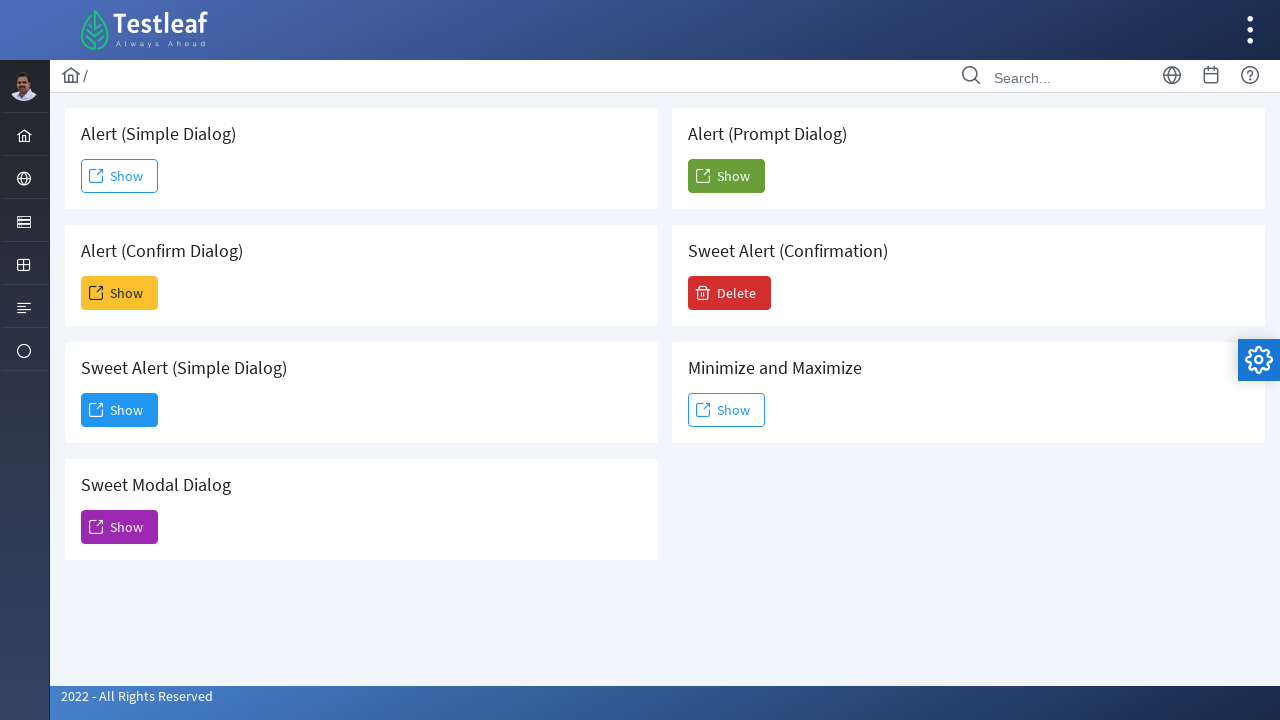

Clicked the show button to trigger sweet alert at (96, 410) on xpath=//h5[contains(text(),'Sweet Alert')]/following::span
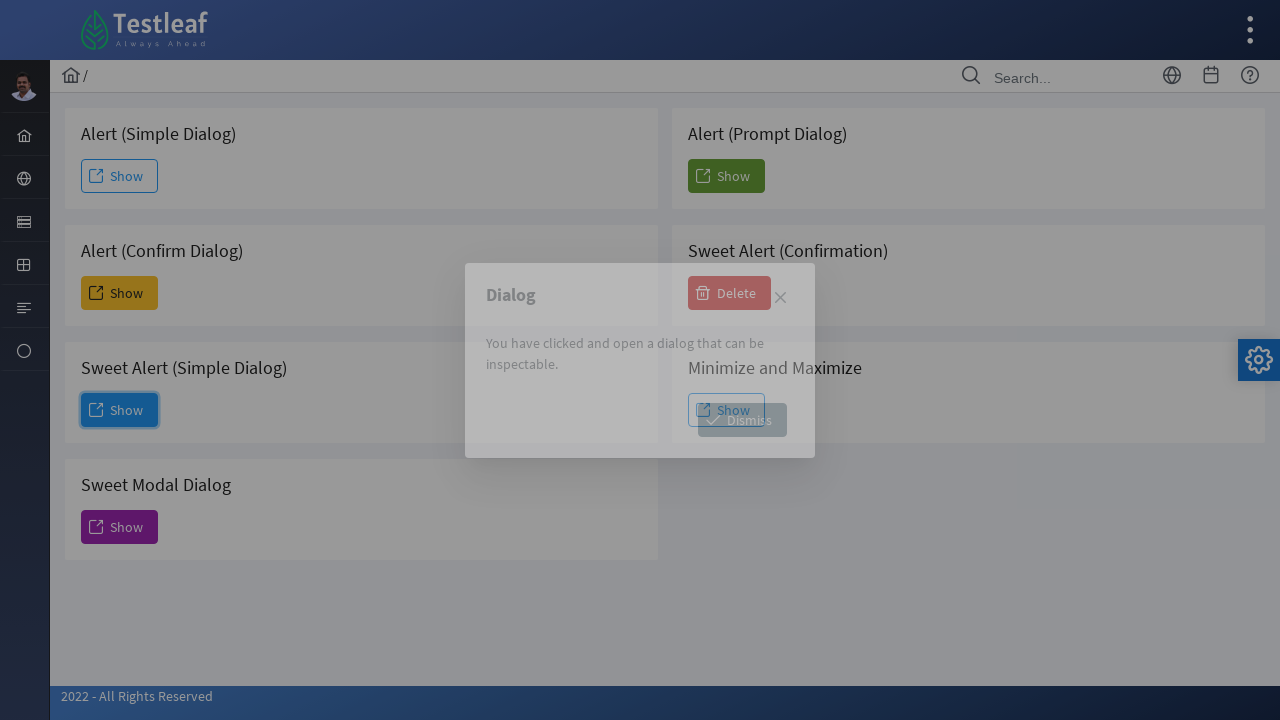

Clicked dismiss button to close the alert at (742, 420) on xpath=//span[text()='Dismiss']
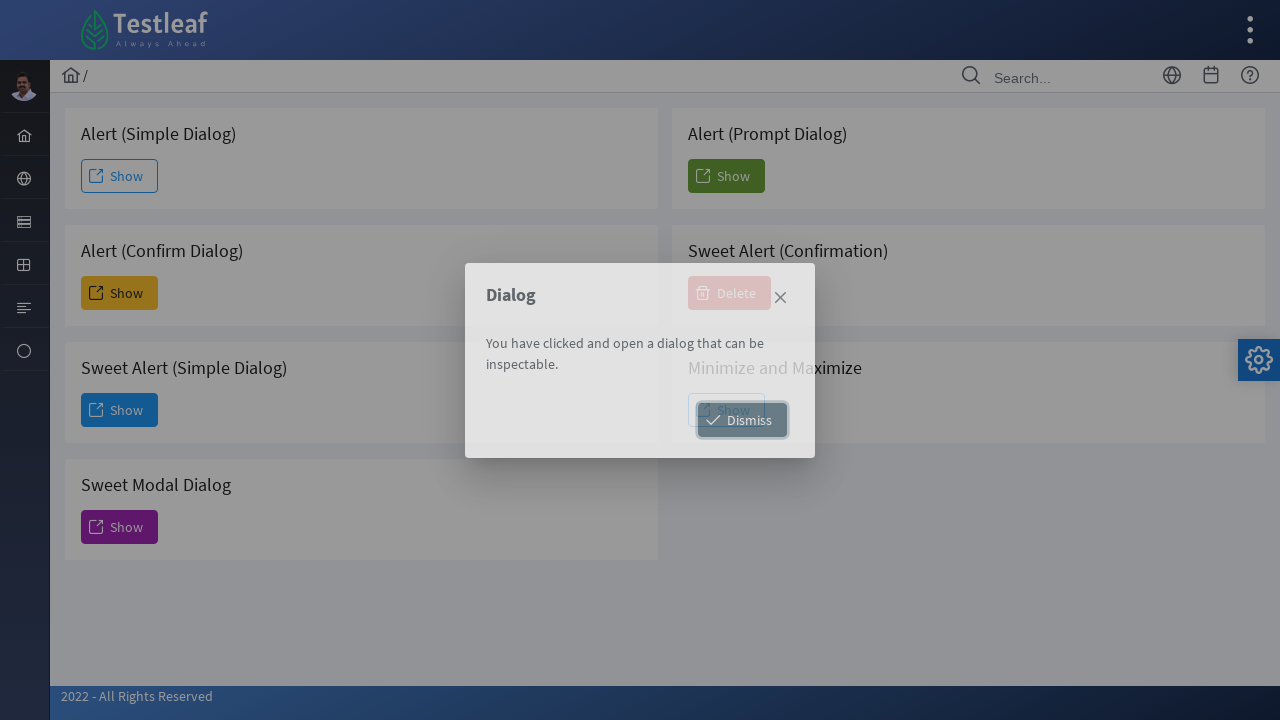

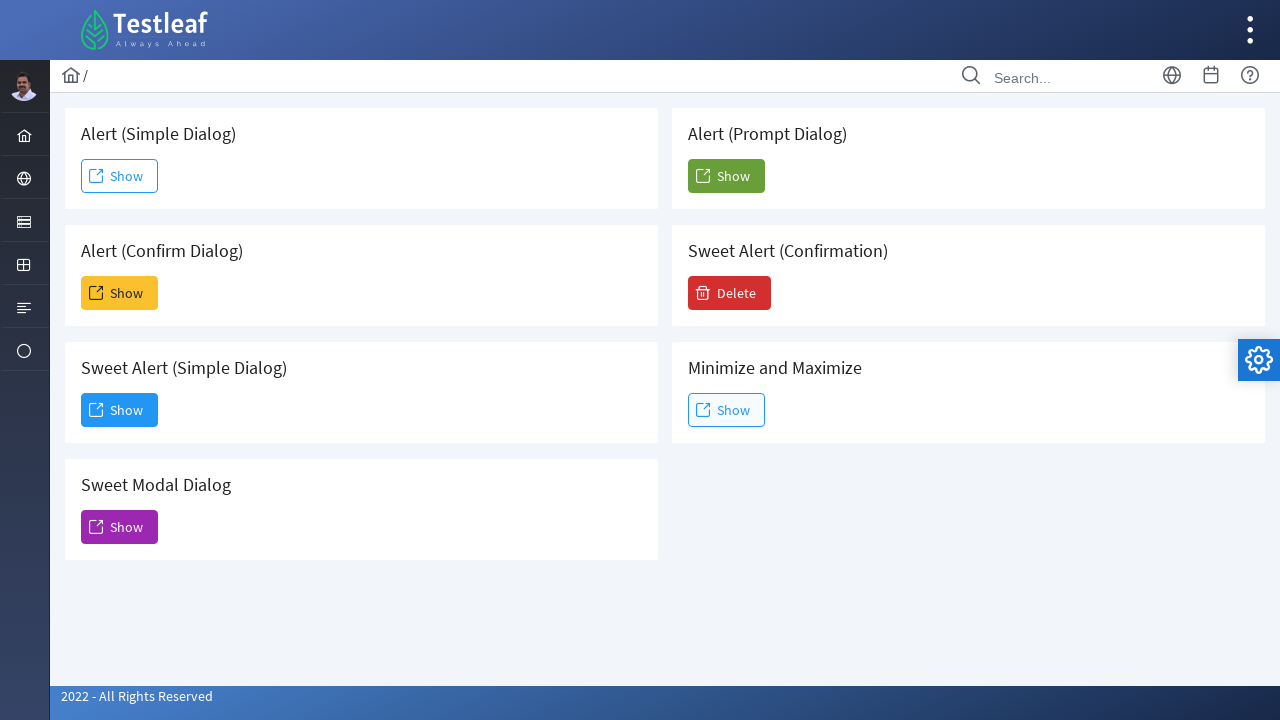